Tests left-click mouse action by navigating to the dropdown menu page and performing a left click on a dropdown element using Playwright's action capabilities.

Starting URL: https://bonigarcia.dev/selenium-webdriver-java/

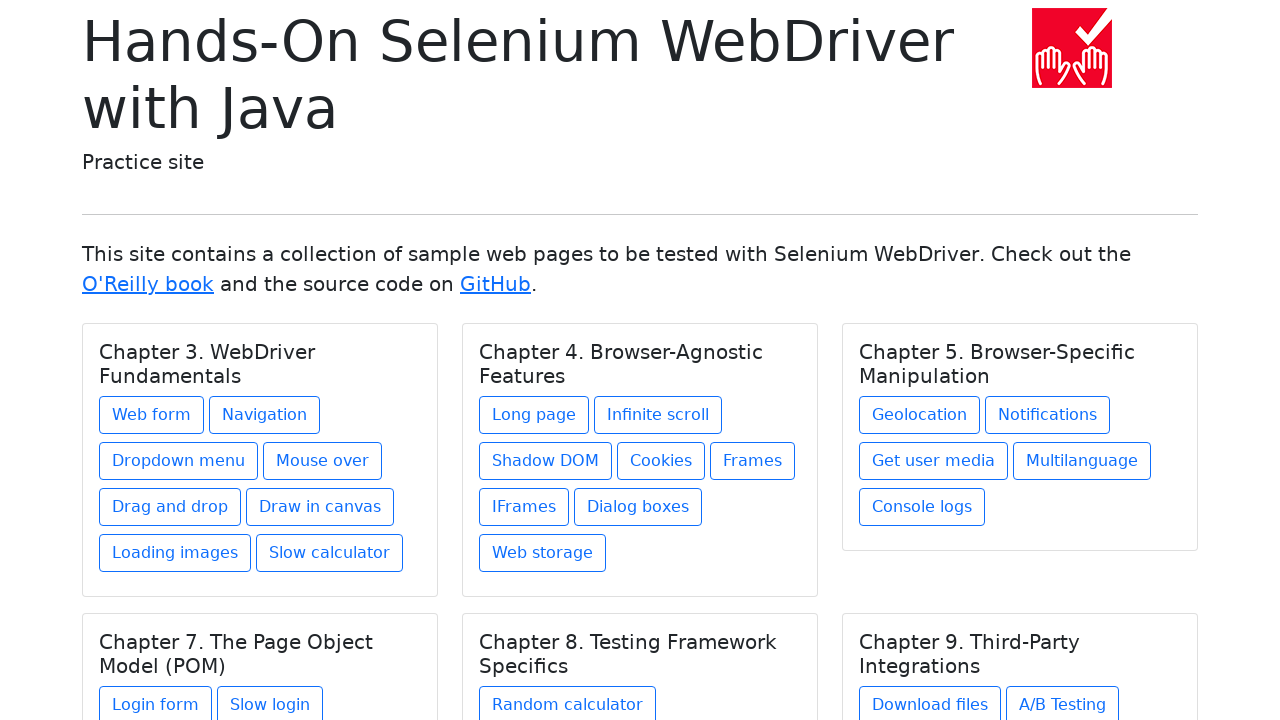

Navigated to Selenium WebDriver Java demo page
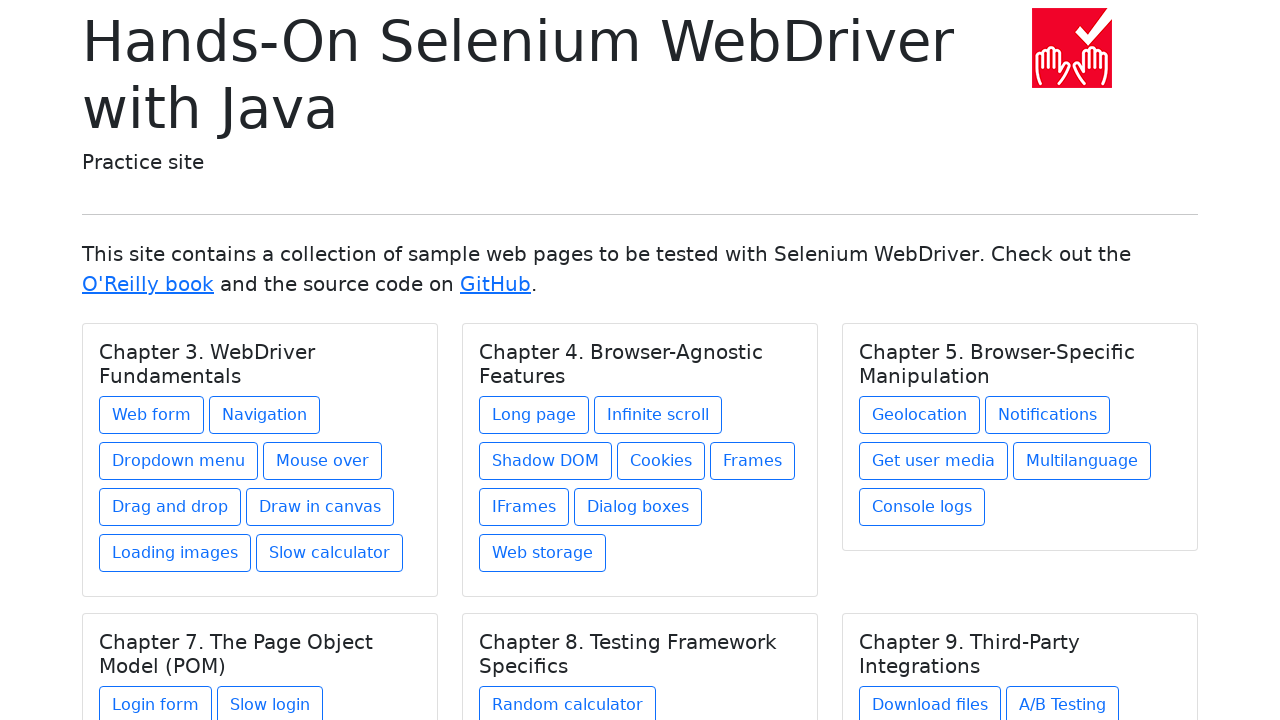

Clicked on Dropdown menu link at (178, 461) on xpath=//a[text()='Dropdown menu']
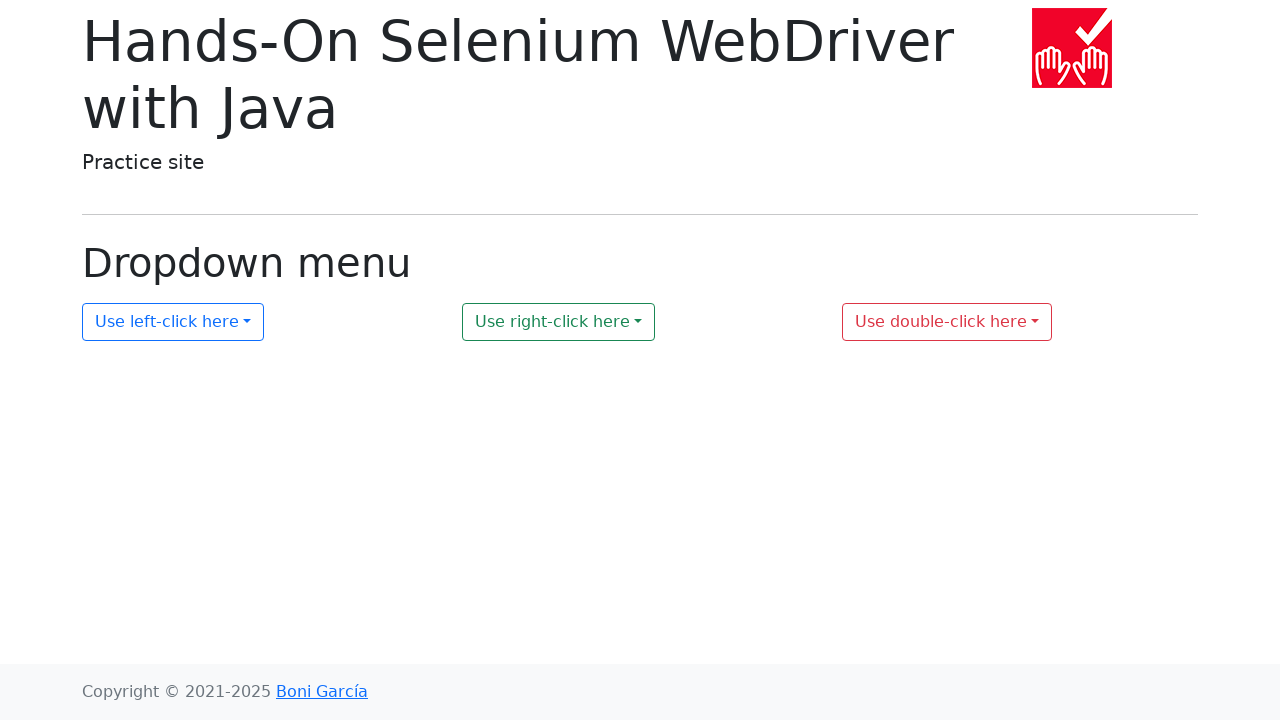

Dropdown element became visible
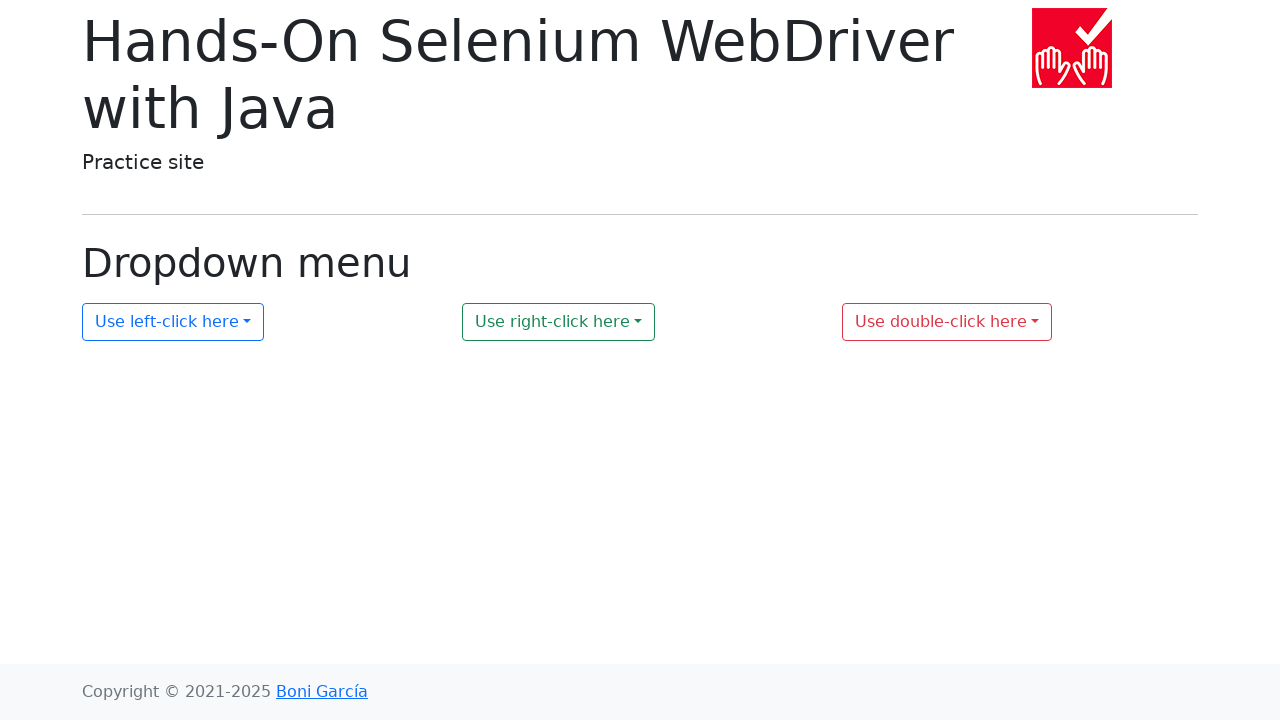

Performed left click on dropdown item at (173, 322) on #my-dropdown-1
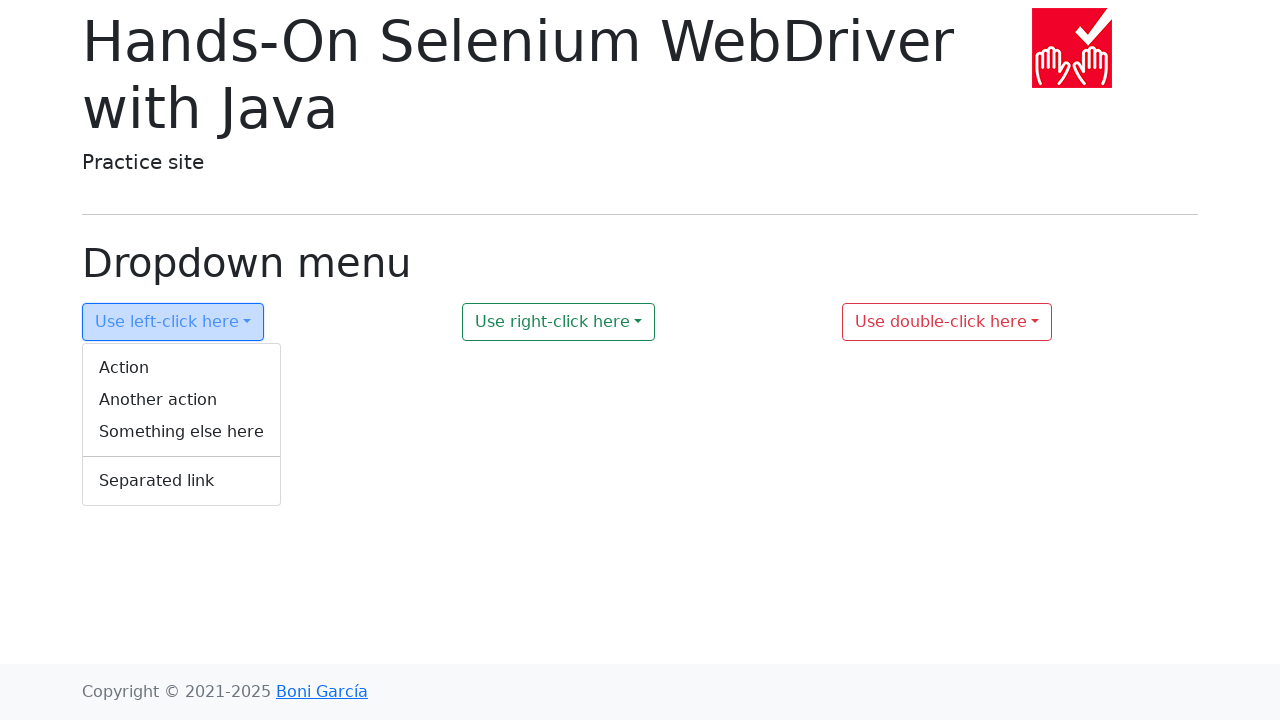

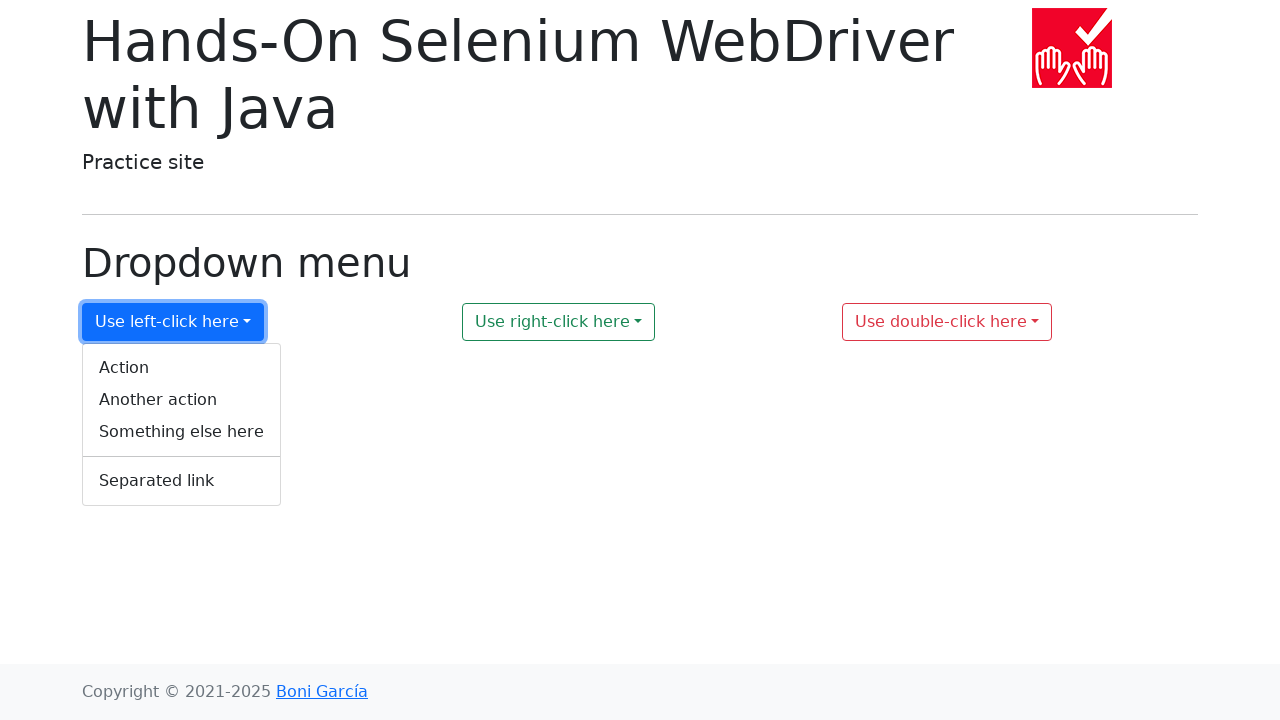